Navigates to YouTube and checks video availability by visiting specific video URLs and verifying the page content loads correctly

Starting URL: https://www.youtube.com/

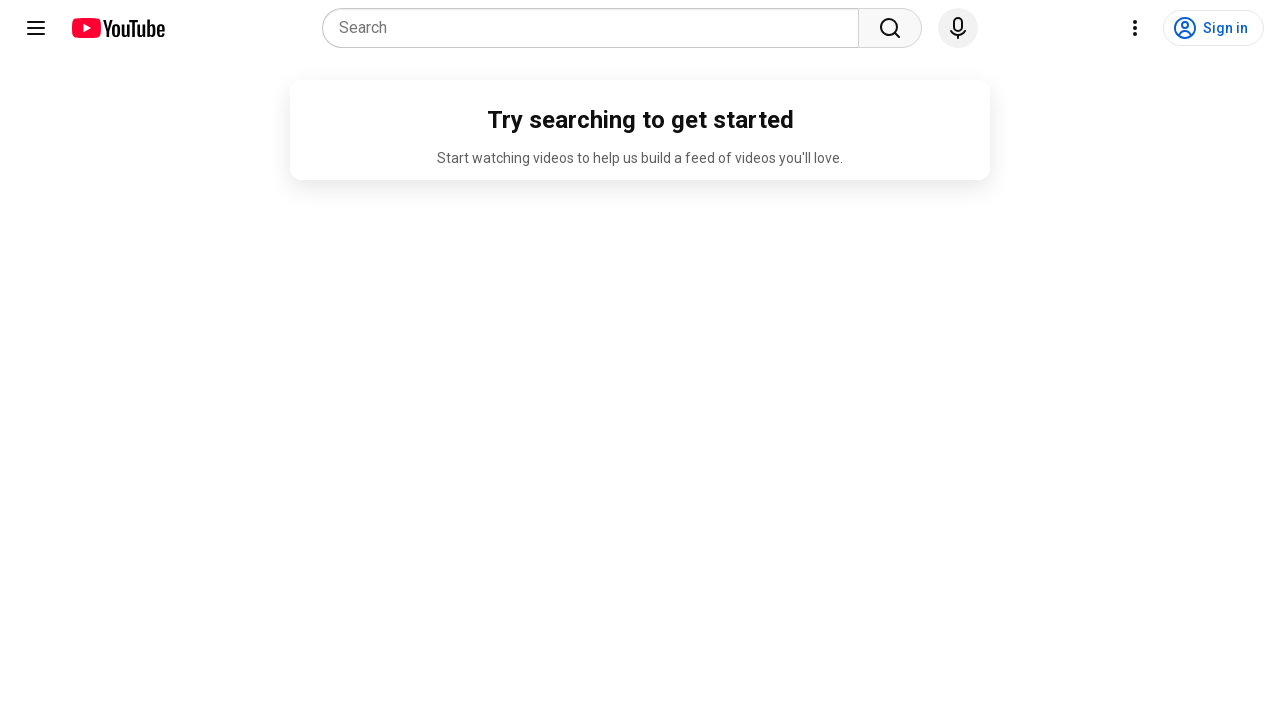

Navigated to YouTube video with ID dQw4w9WgXcQ
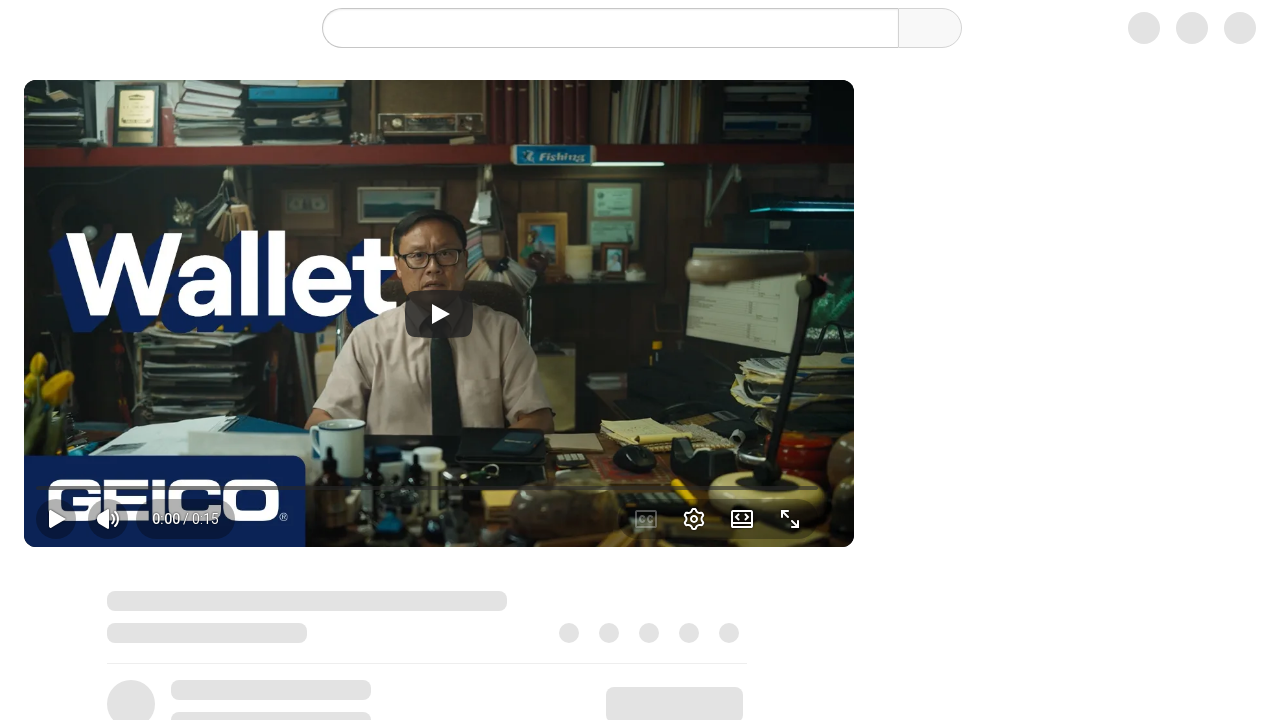

Video player container loaded successfully
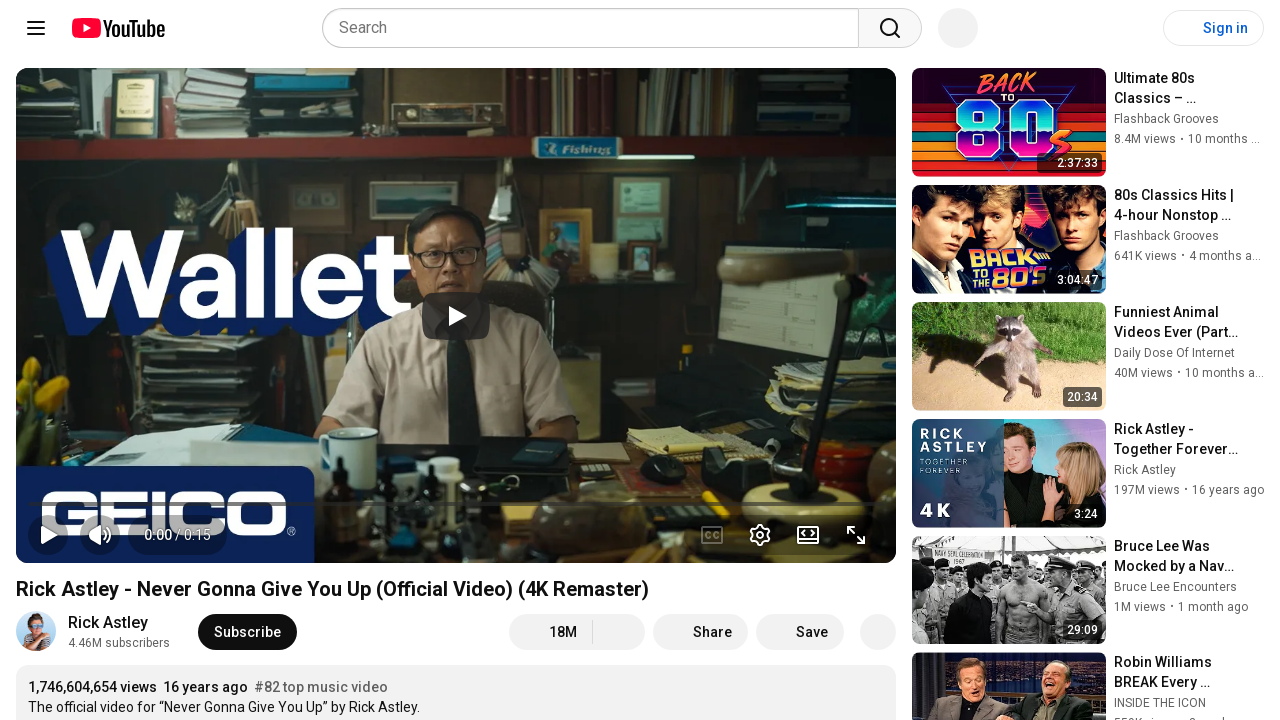

Video content is visible and available for video ID dQw4w9WgXcQ
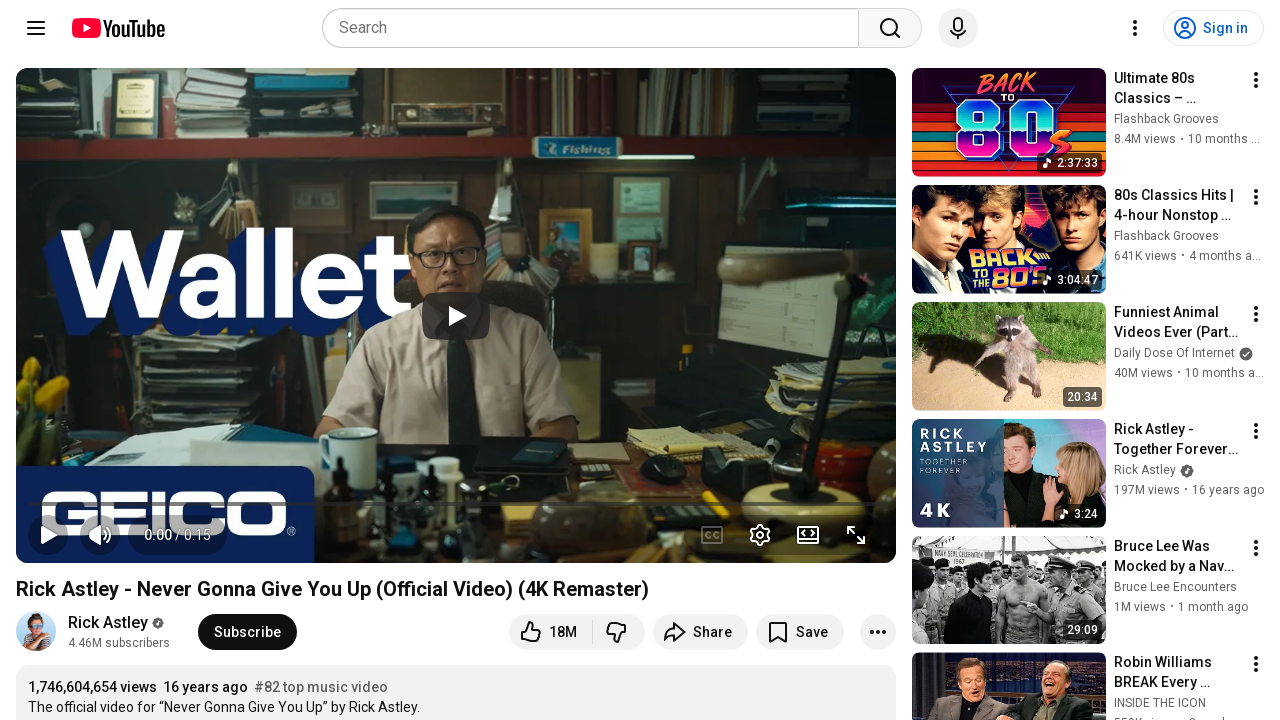

Navigated to YouTube video with ID jNQXAC9IVRw
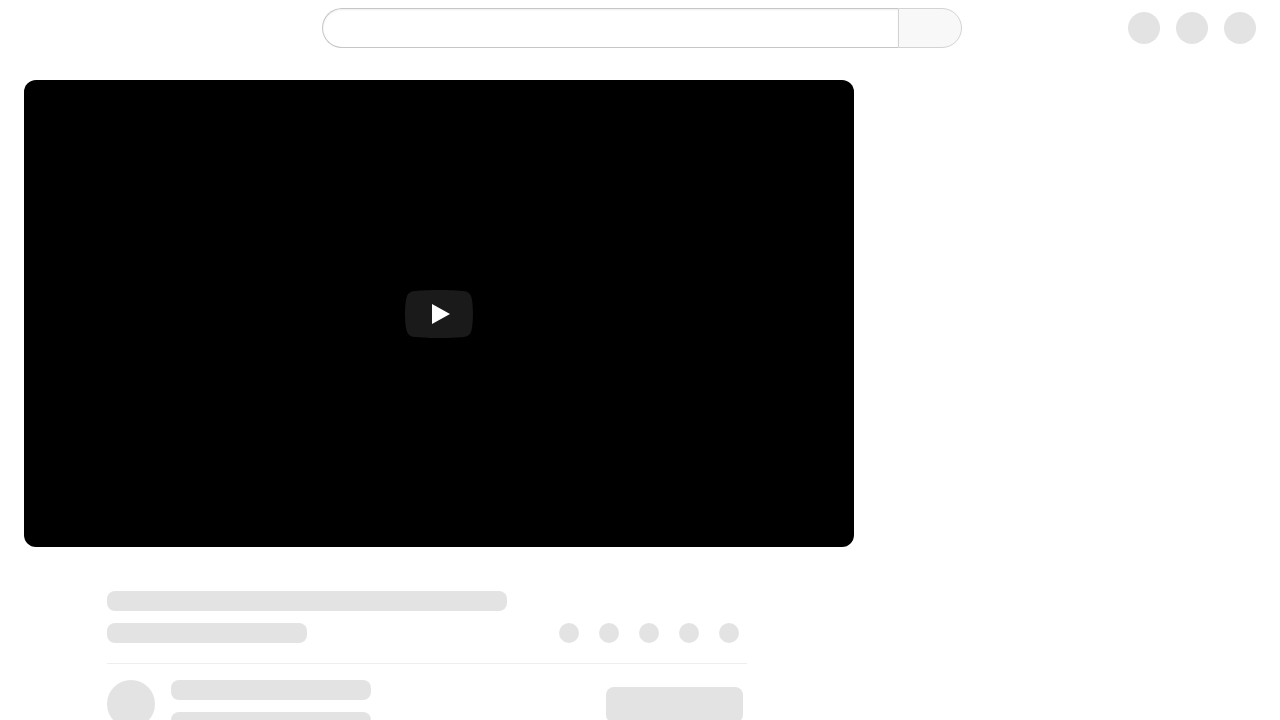

Video player container loaded successfully
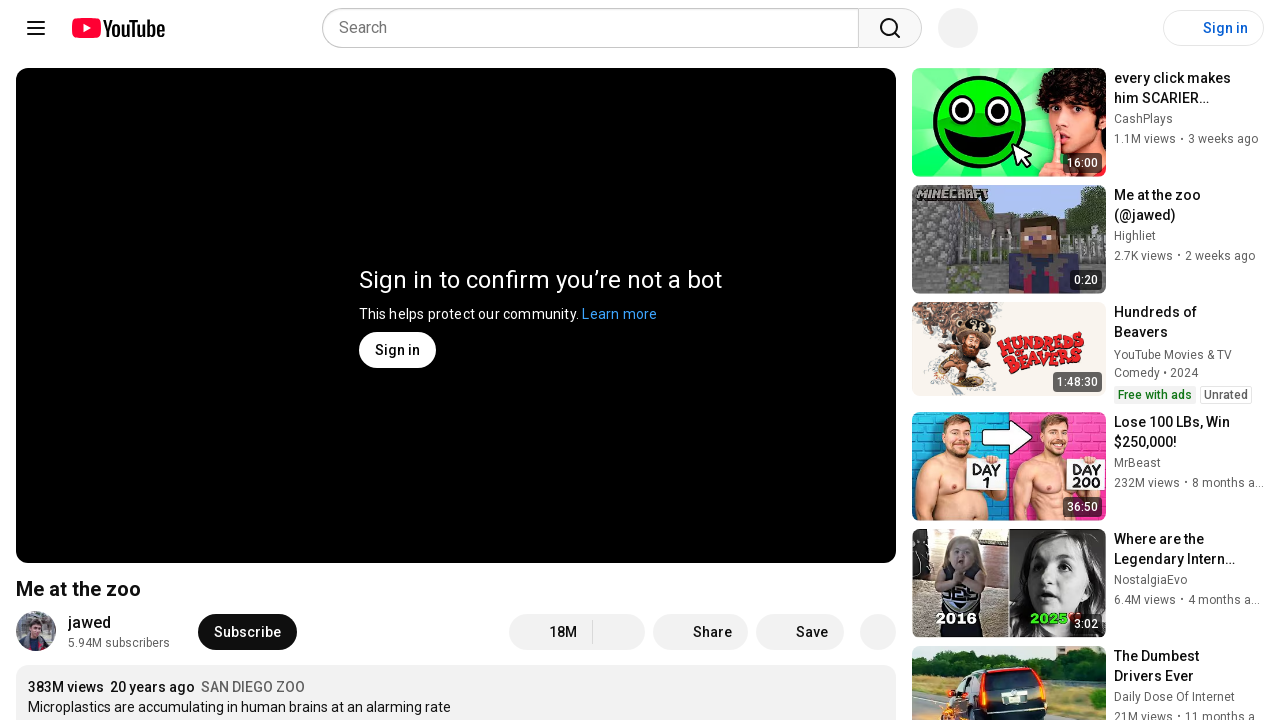

Video content is visible and available for video ID jNQXAC9IVRw
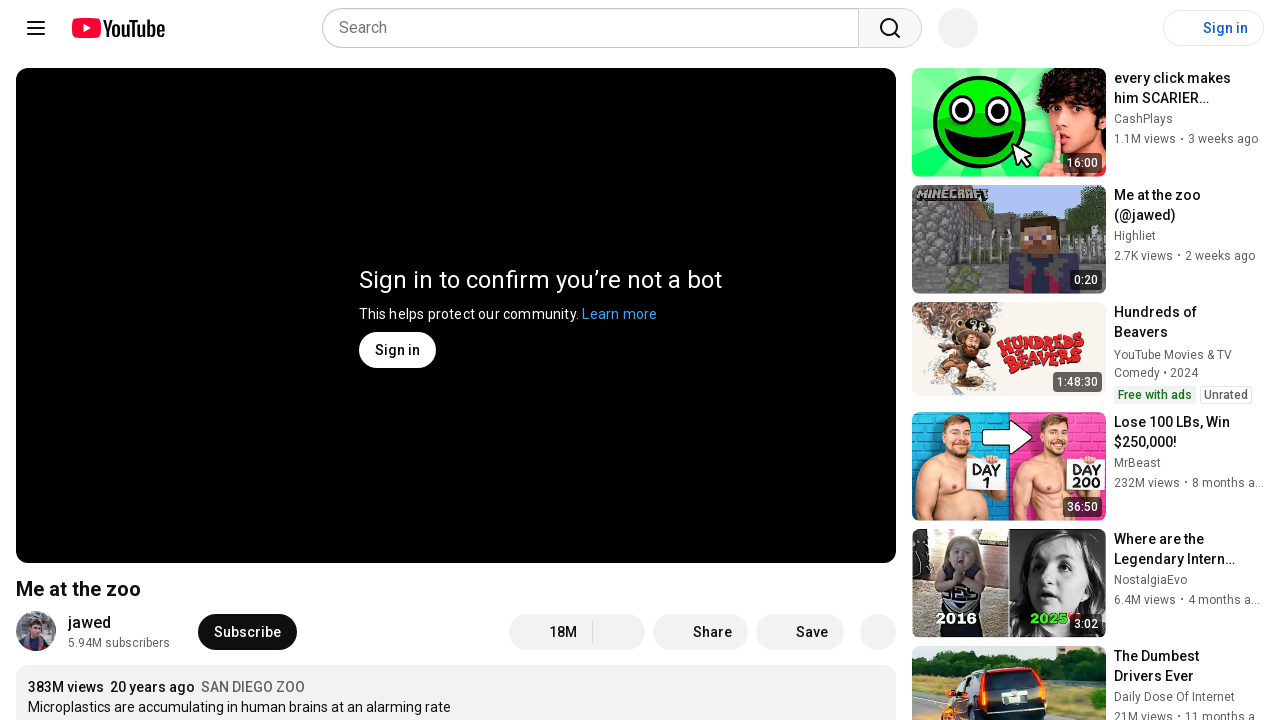

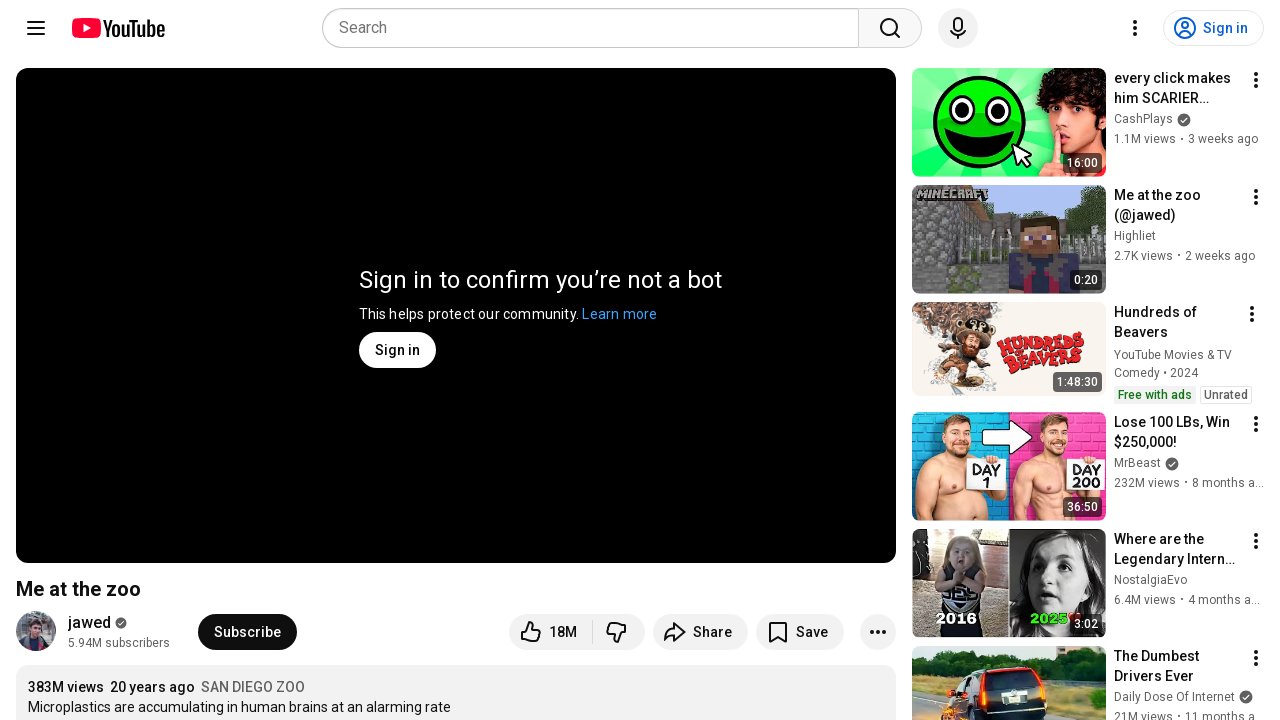